Tests filtering todos using Active, Completed, and All filter buttons with back button navigation

Starting URL: https://demo.playwright.dev/todomvc

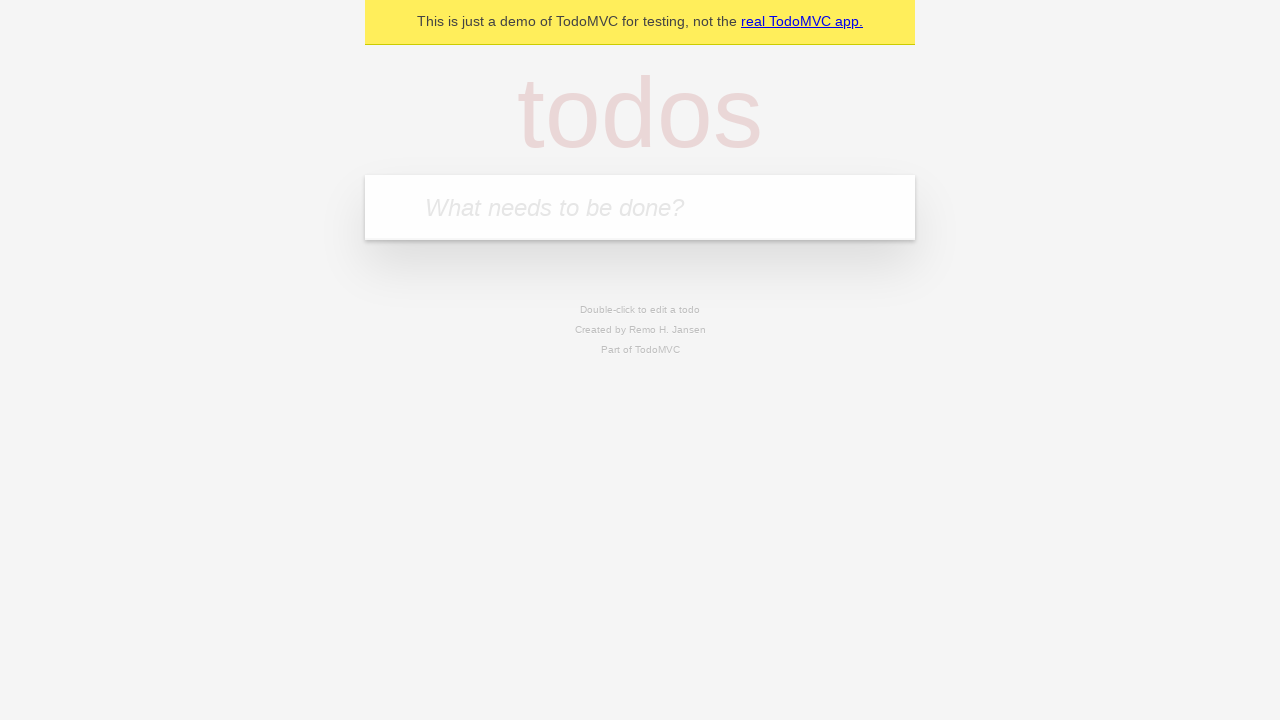

Filled first todo input with 'buy some cheese' on .new-todo
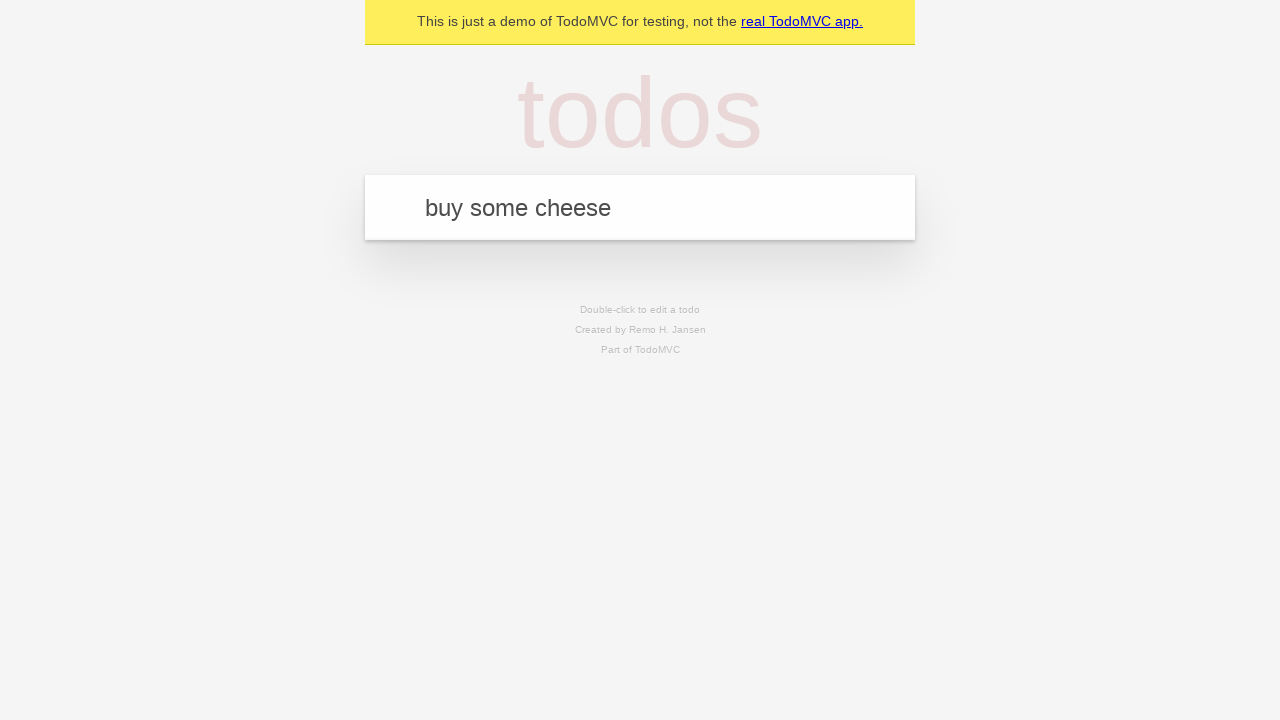

Pressed Enter to create first todo on .new-todo
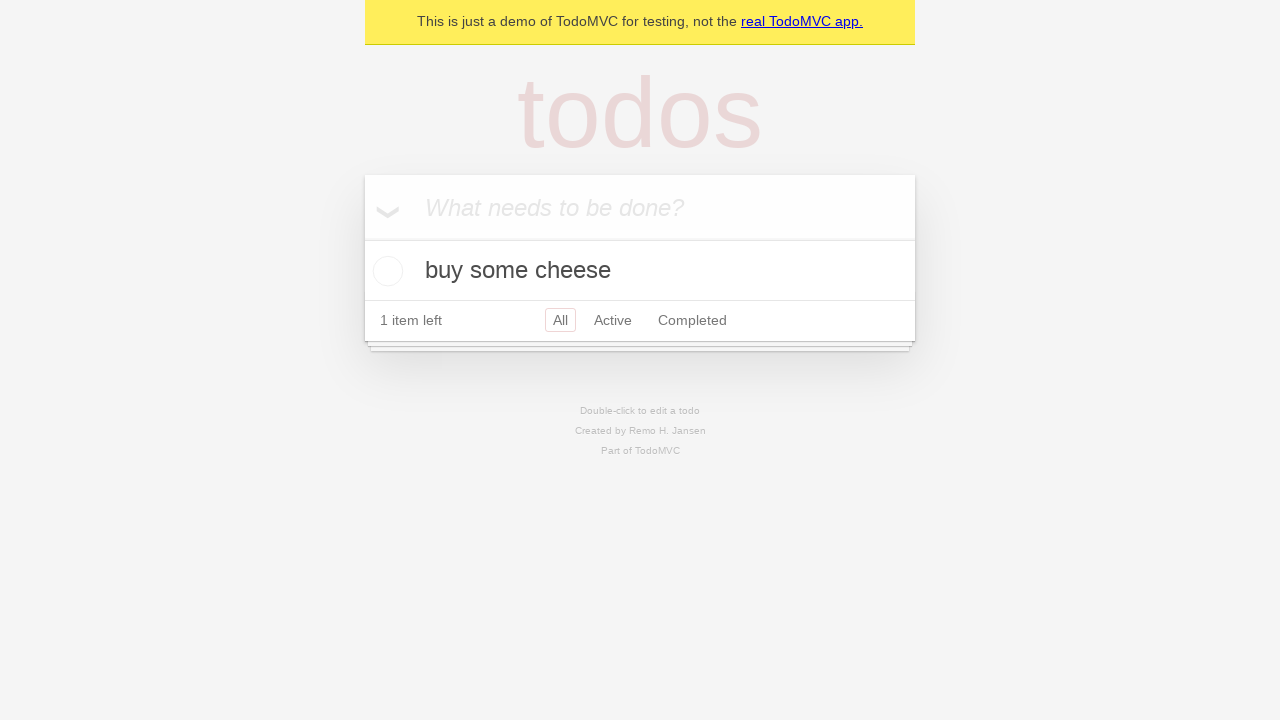

Filled second todo input with 'feed the cat' on .new-todo
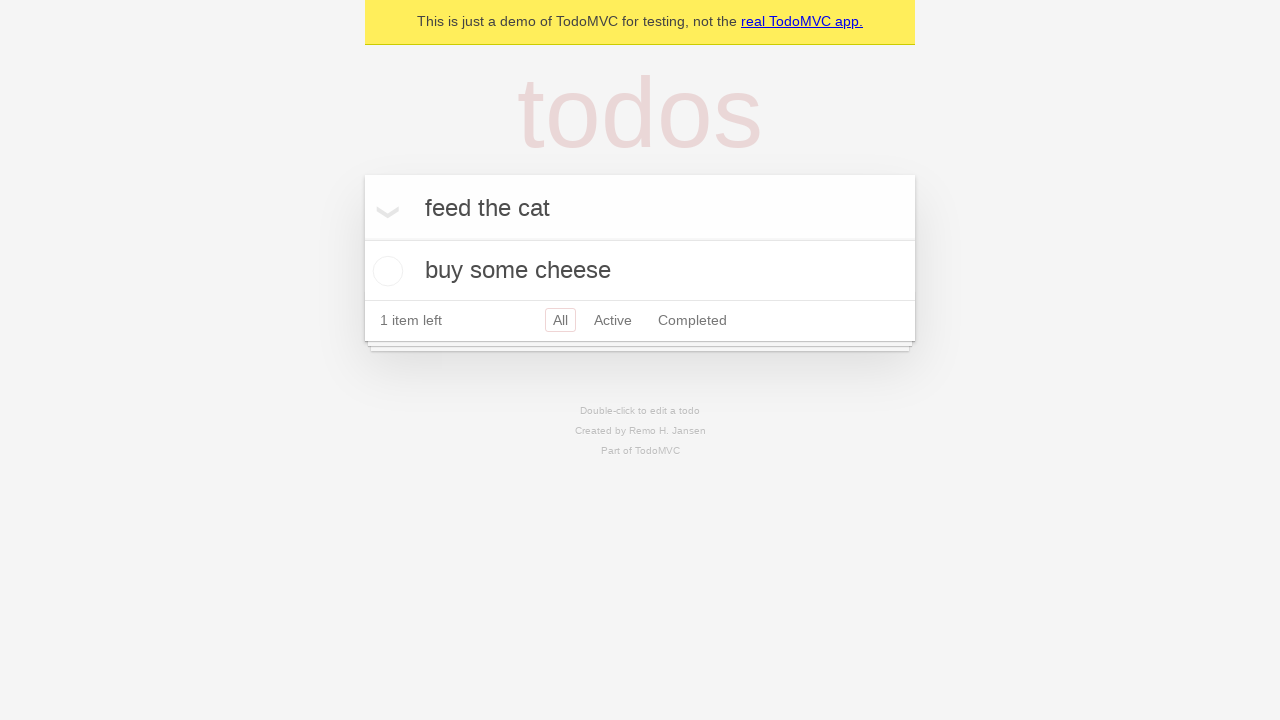

Pressed Enter to create second todo on .new-todo
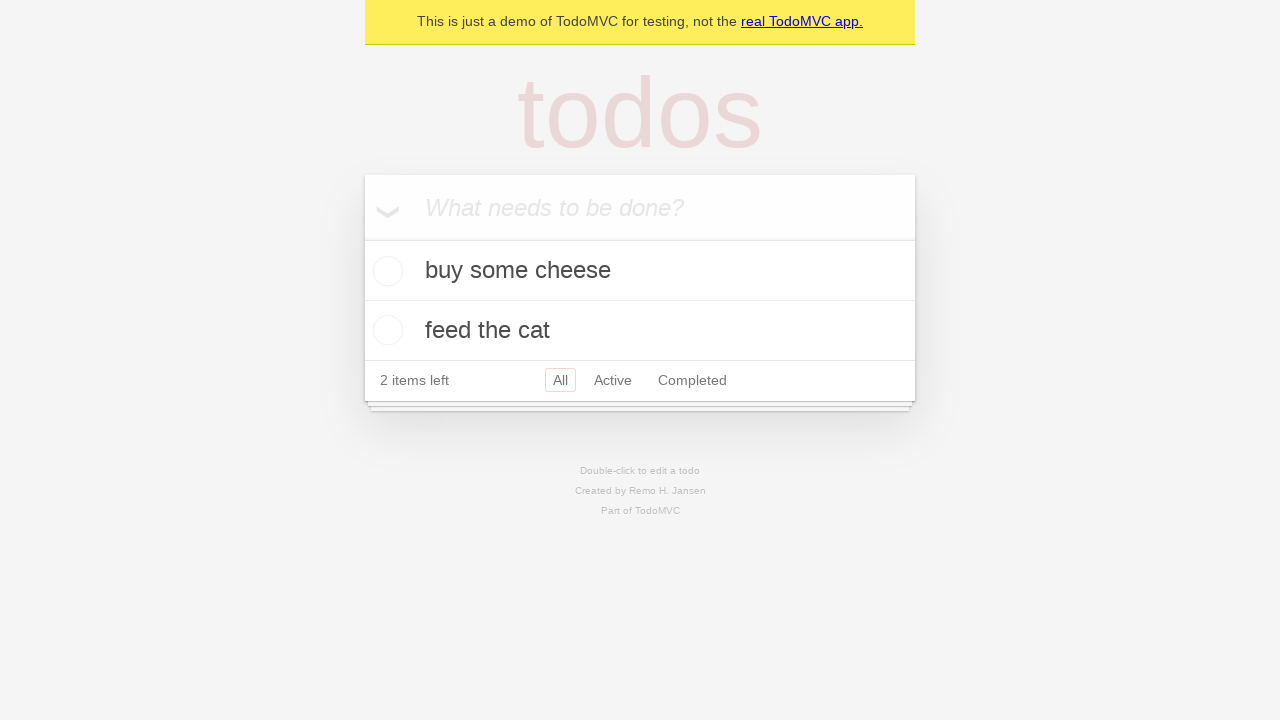

Filled third todo input with 'book a doctors appointment' on .new-todo
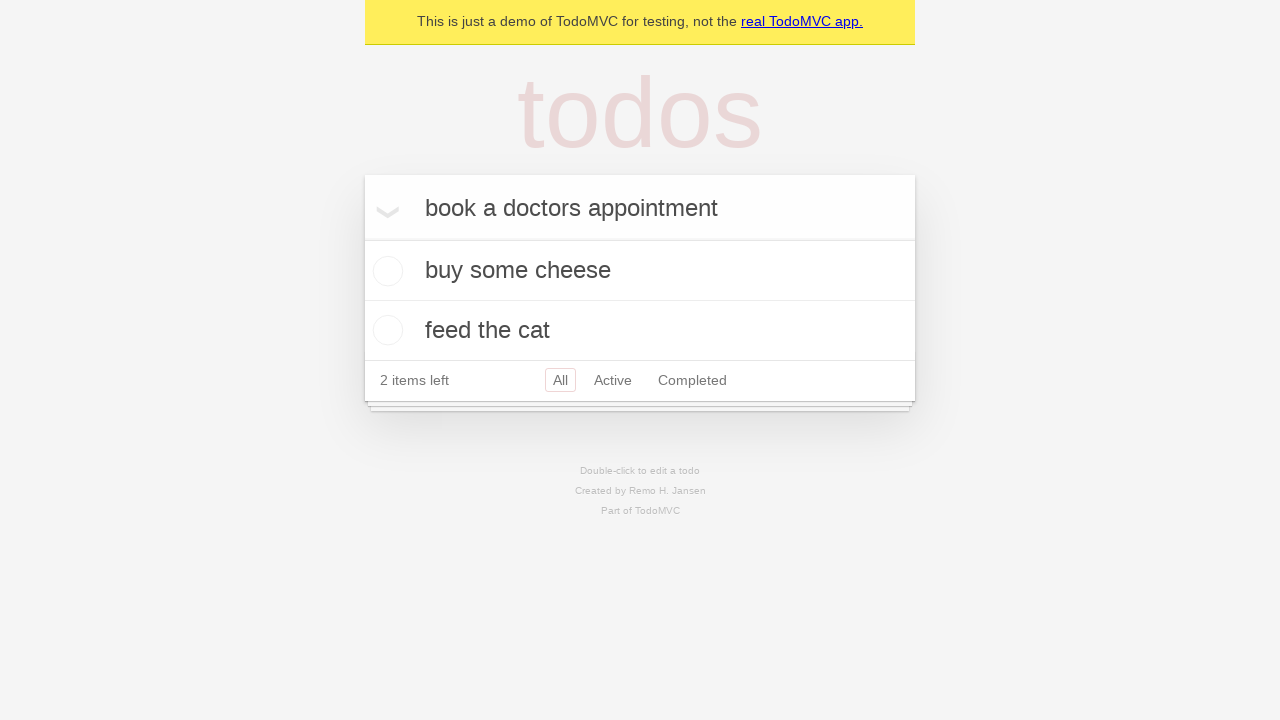

Pressed Enter to create third todo on .new-todo
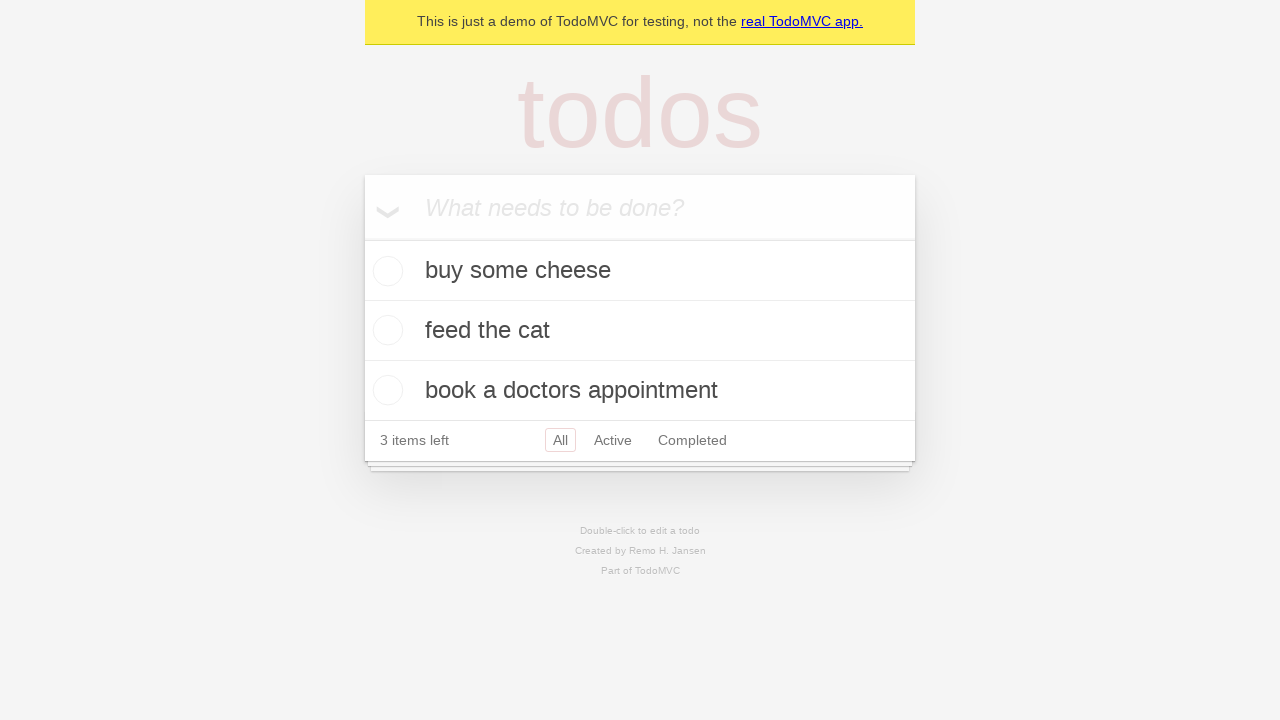

Waited for all three todos to appear in the list
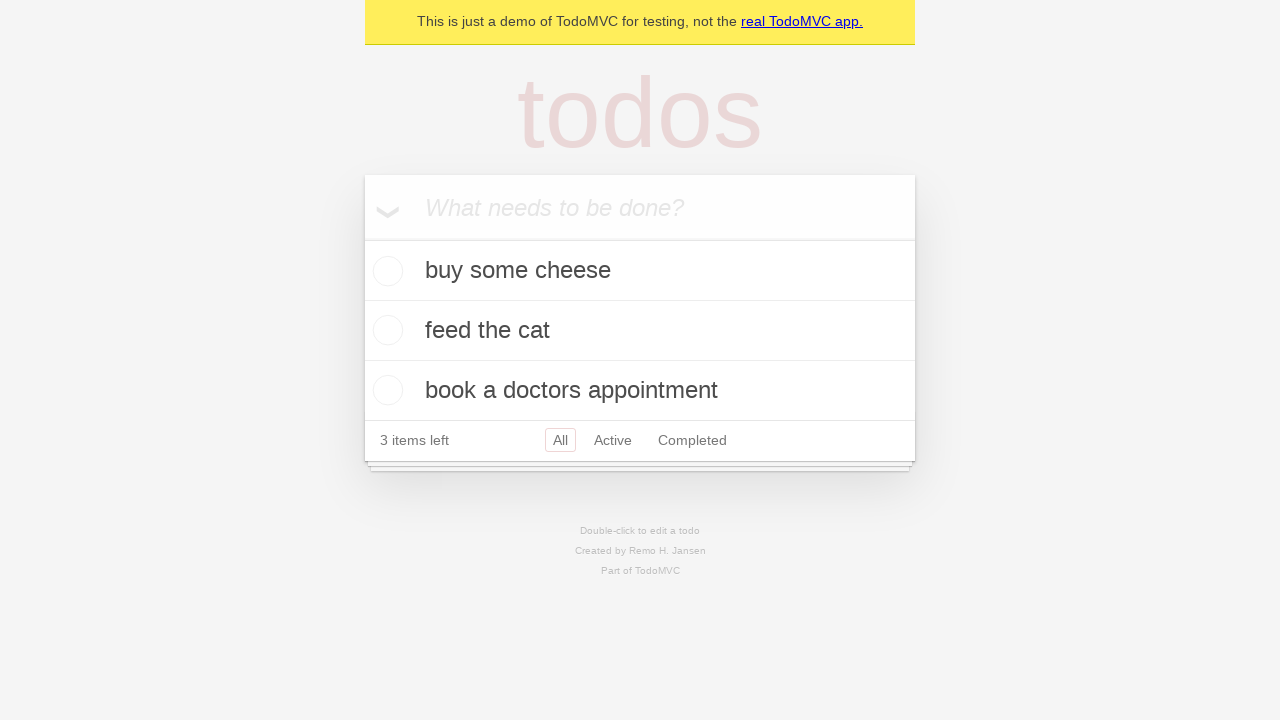

Checked the second todo as completed at (385, 330) on .todo-list li .toggle >> nth=1
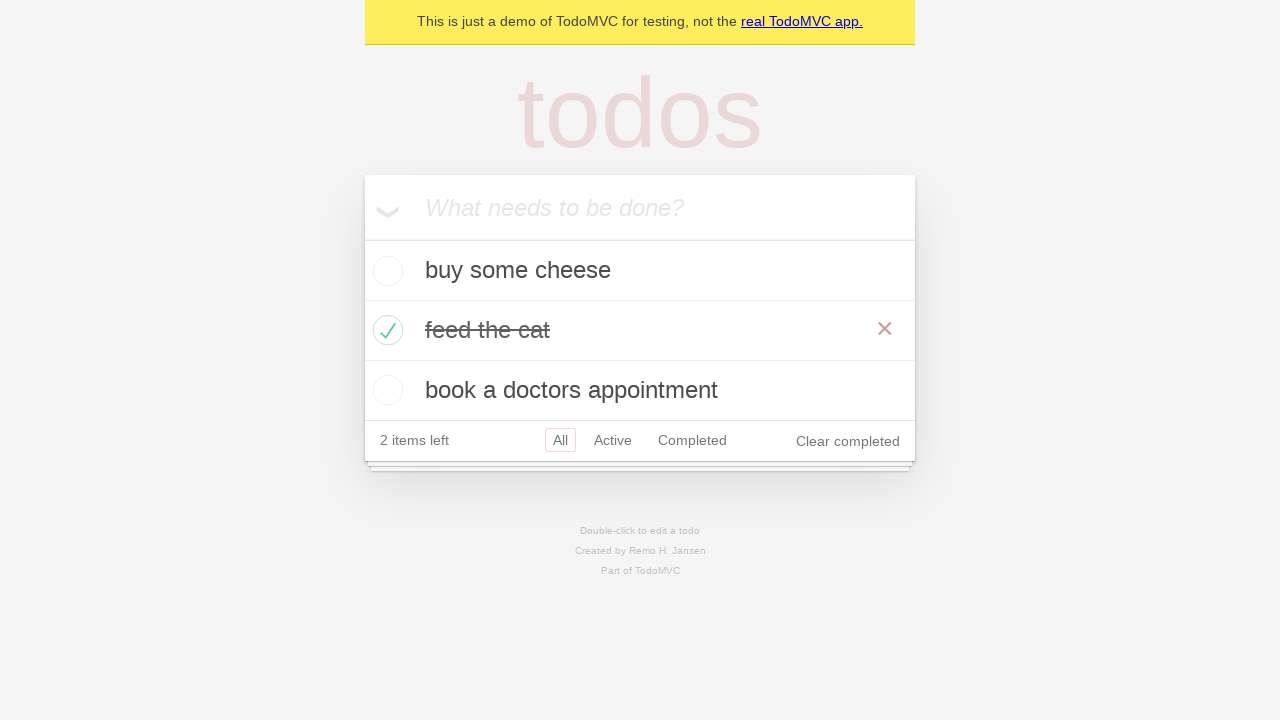

Clicked All filter to show all todos at (560, 440) on .filters >> text=All
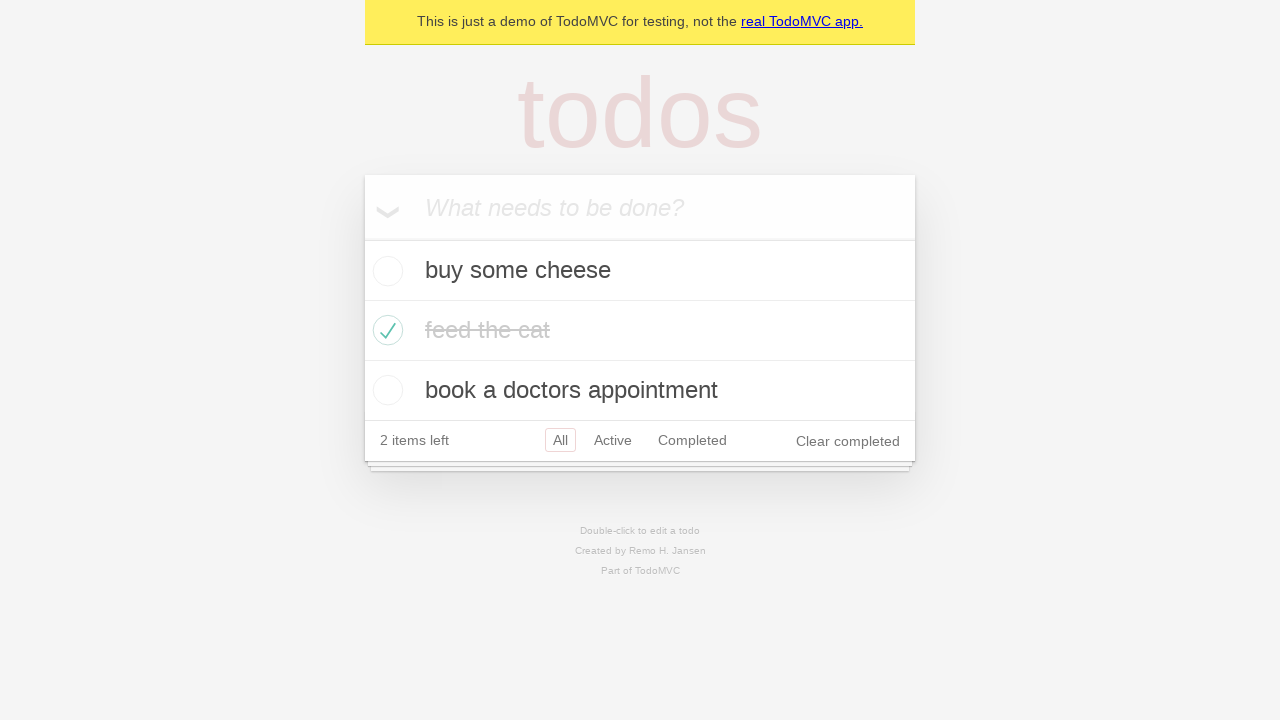

Clicked Active filter to show active todos only at (613, 440) on .filters >> text=Active
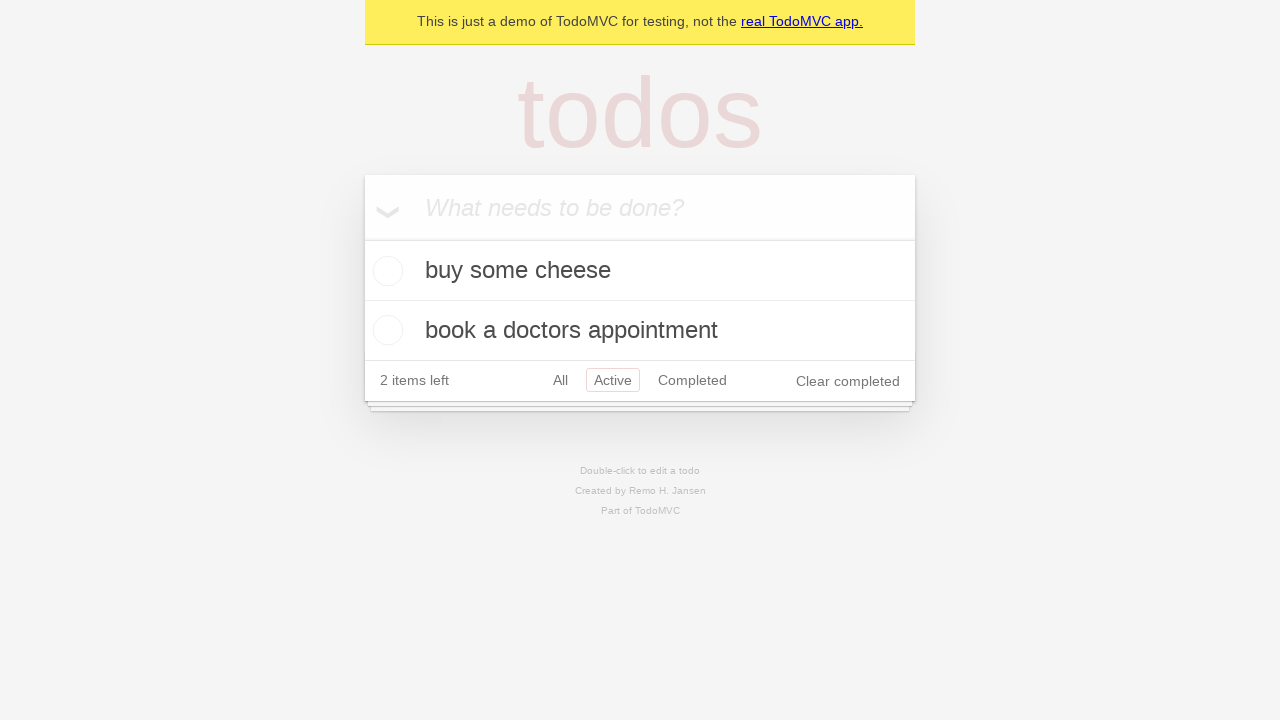

Clicked Completed filter to show completed todos only at (692, 380) on .filters >> text=Completed
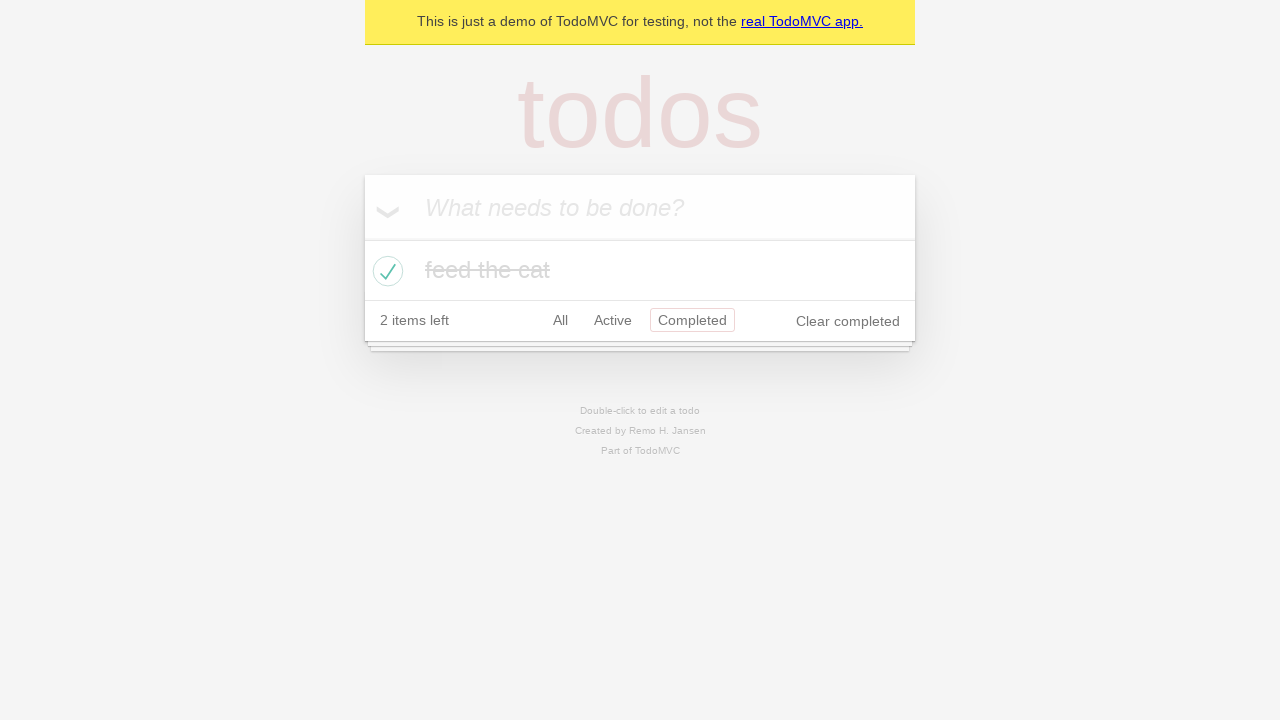

Navigated back to Active filter view
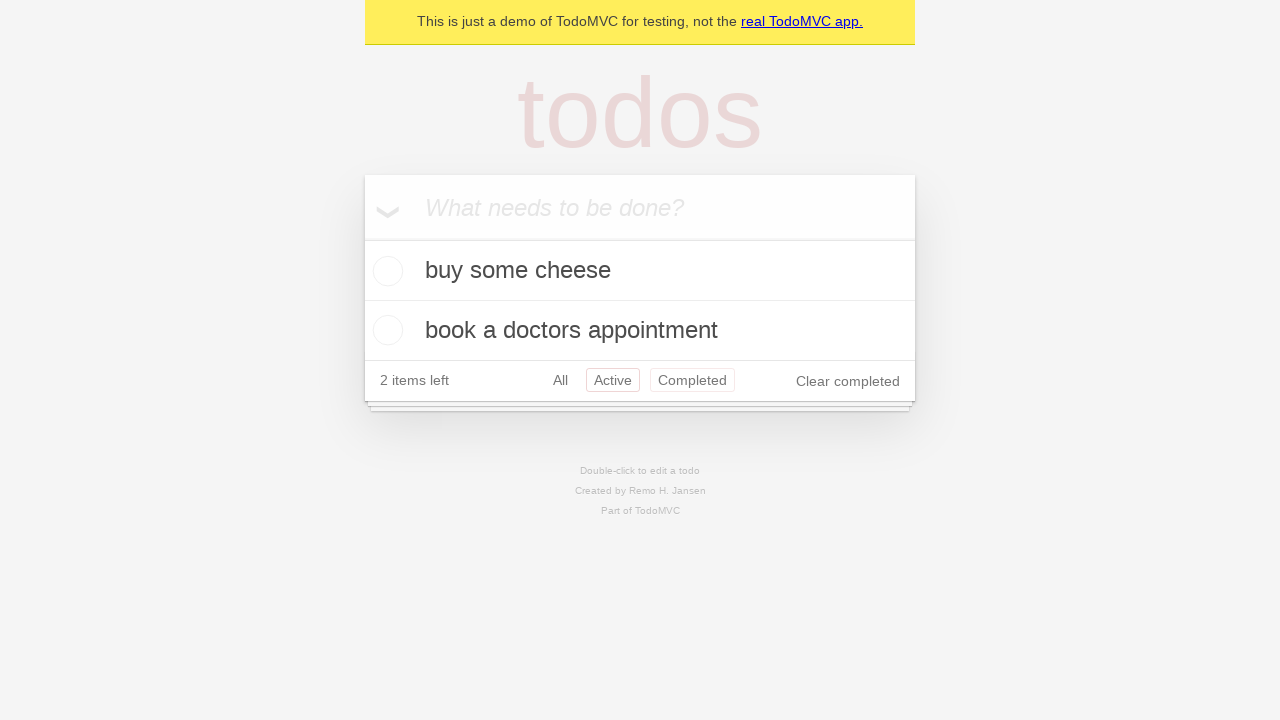

Navigated back to All filter view
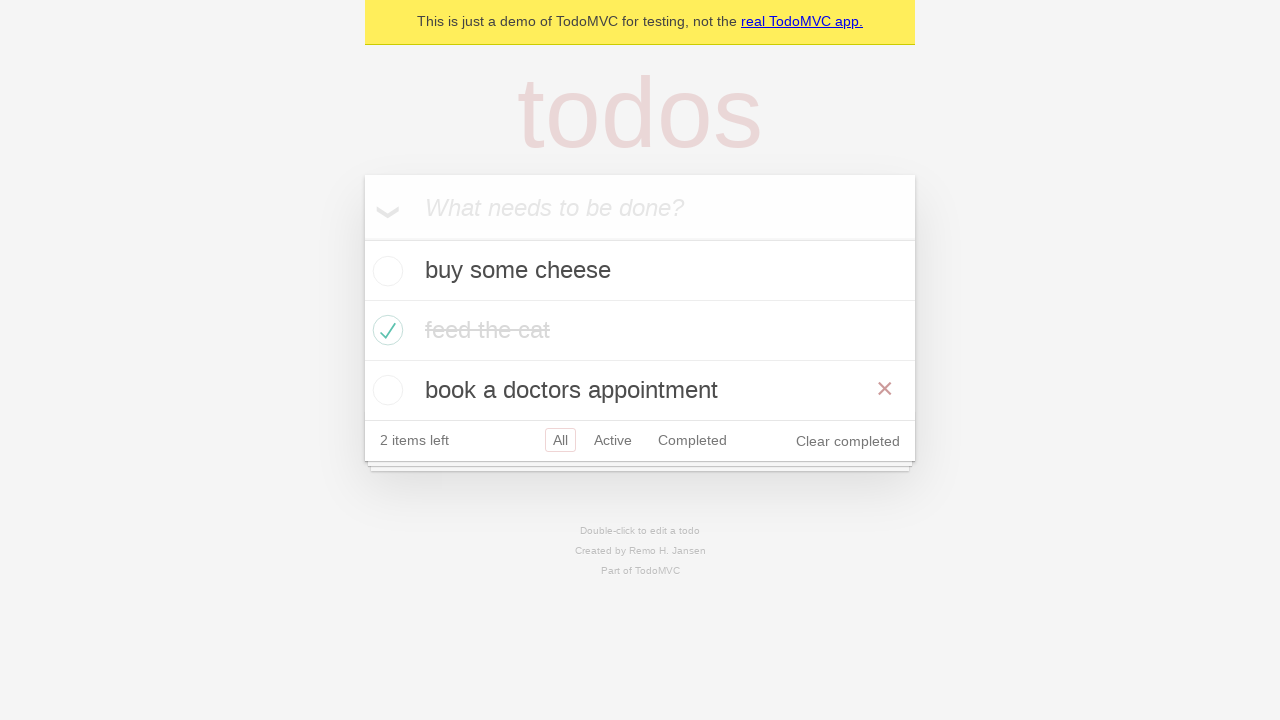

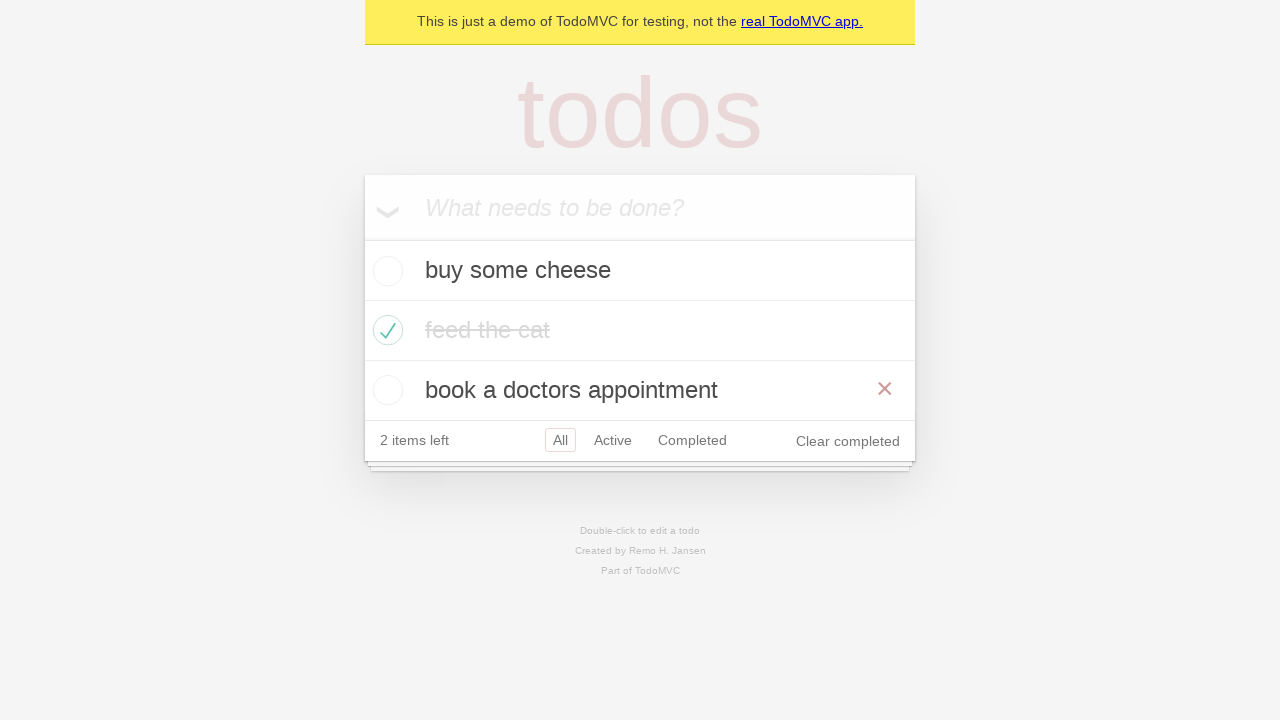